Tests sorting the Due column in ascending order by clicking the column header and verifying the values are sorted correctly

Starting URL: http://the-internet.herokuapp.com/tables

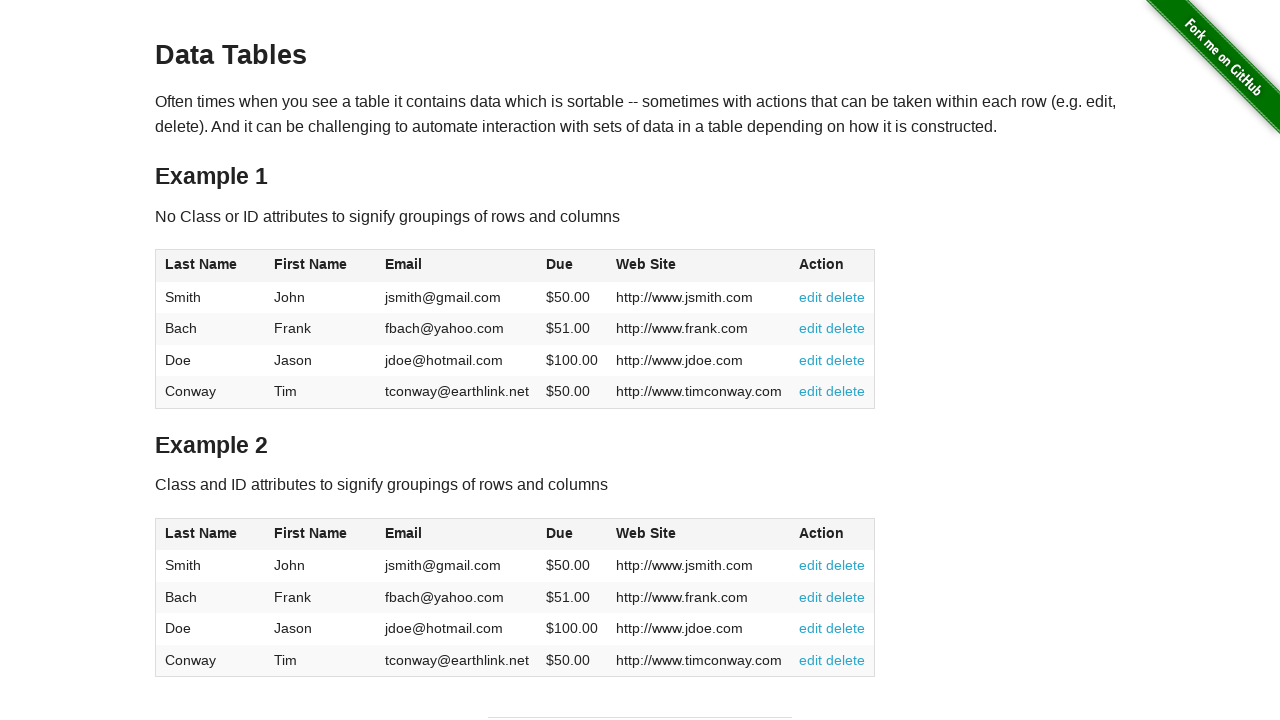

Clicked Due column header to sort in ascending order at (572, 266) on #table1 thead tr th:nth-of-type(4)
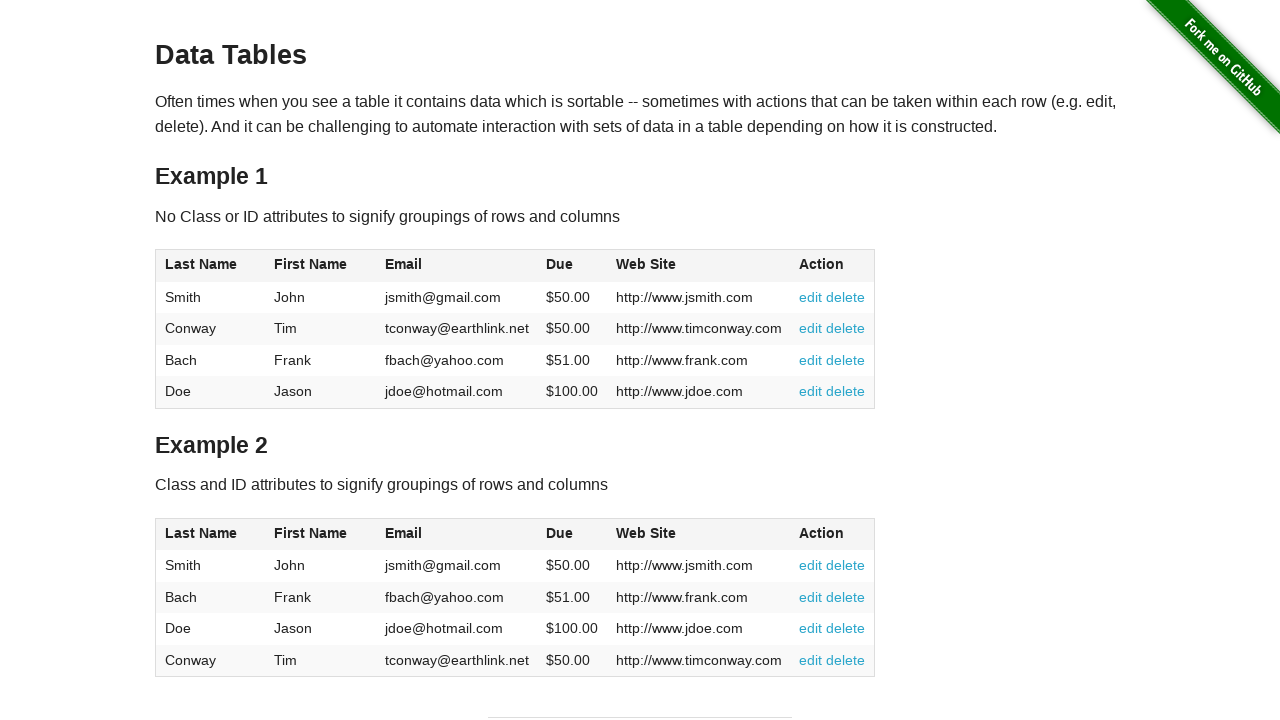

Table sorted and Due column cells are visible
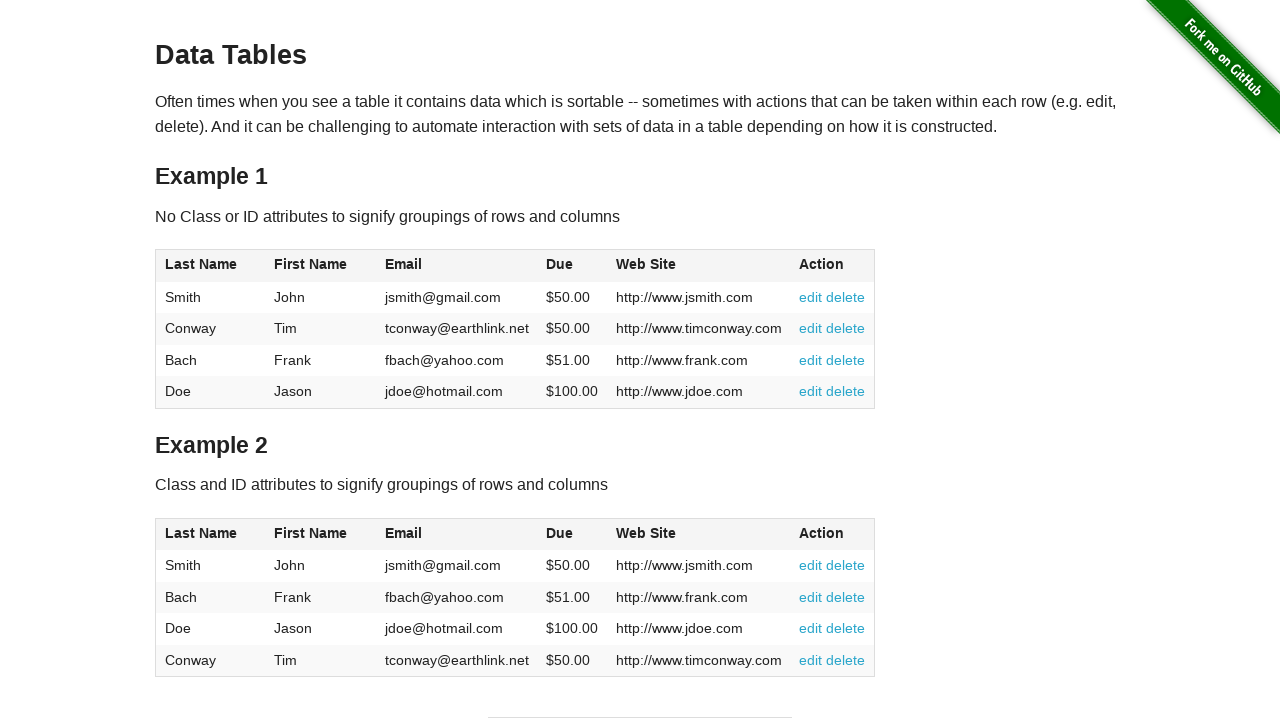

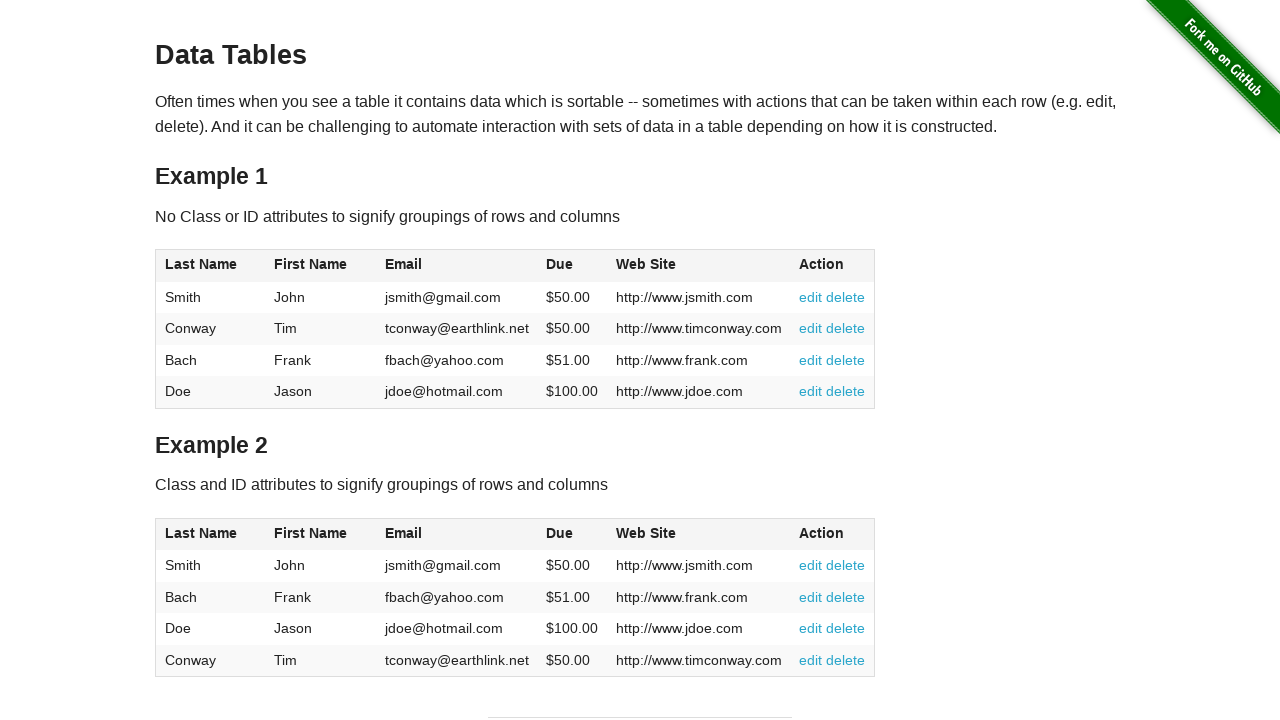